Tests a checkout form by filling in billing information (name, address, email), selecting country and state dropdowns, entering payment details (credit card number, expiration, CVV), and submitting the form.

Starting URL: https://getbootstrap.com/docs/4.0/examples/checkout/

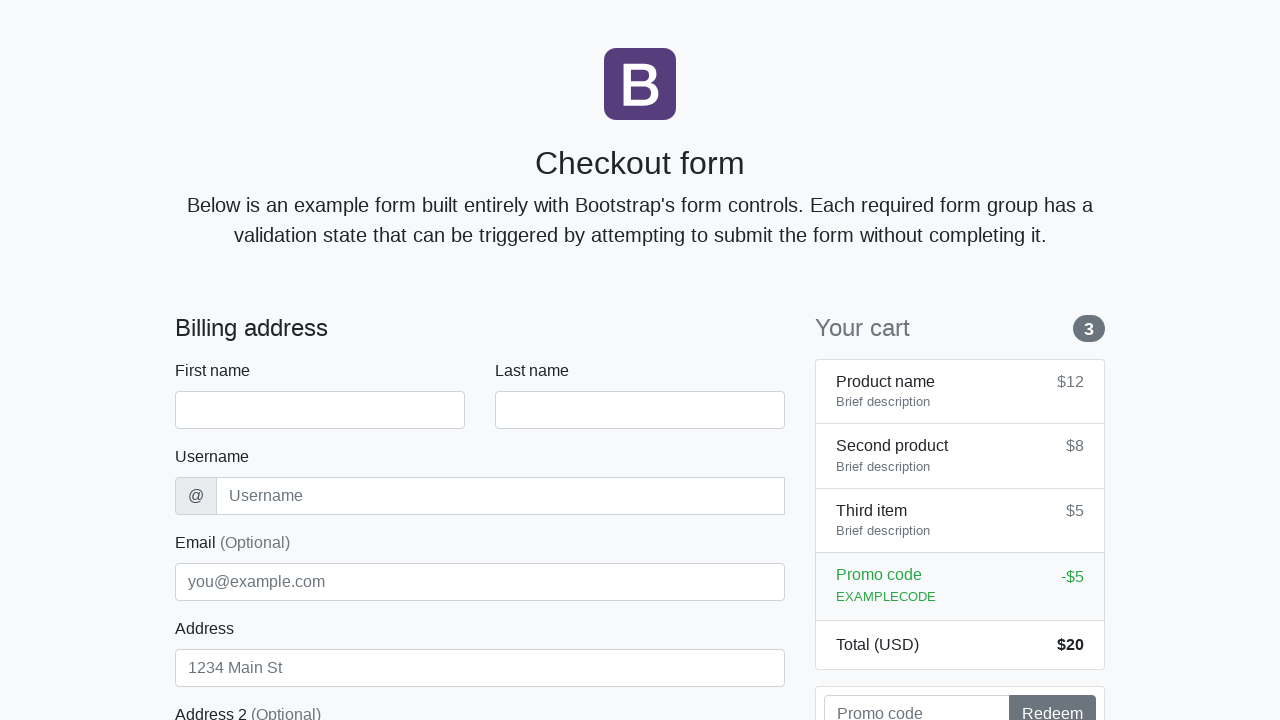

Waited for checkout form to load - firstName field is visible
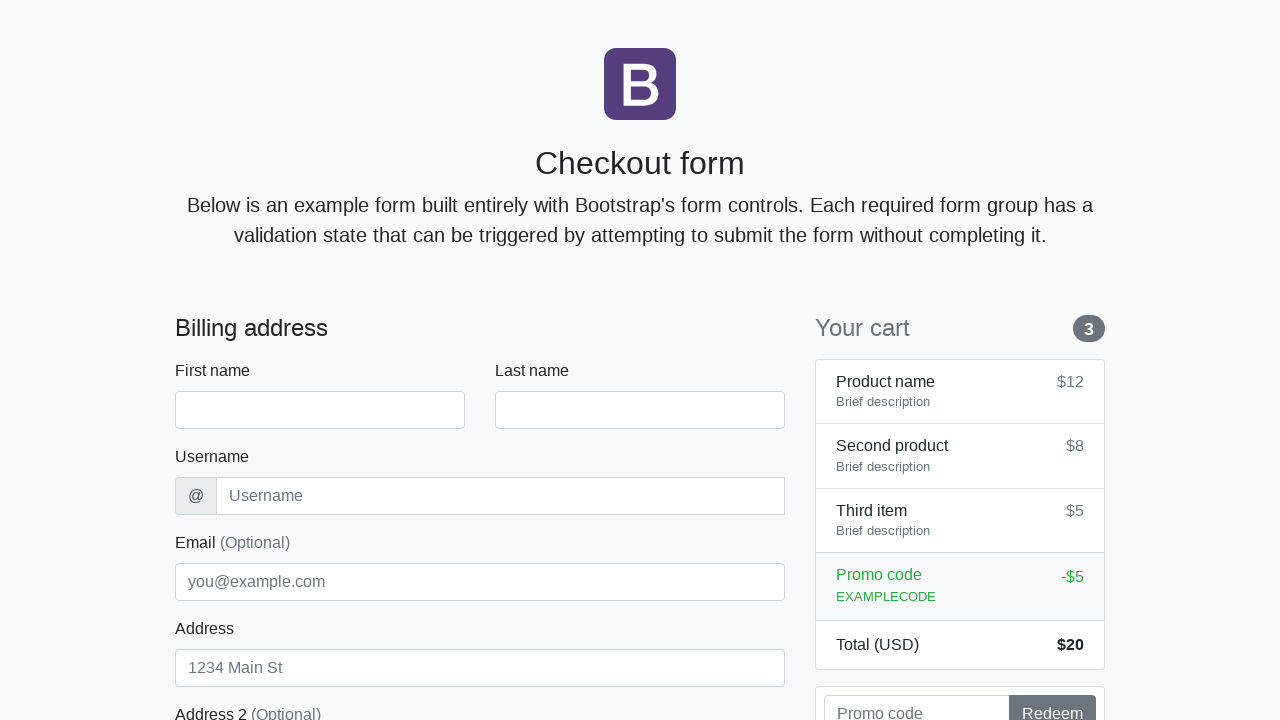

Filled first name field with 'Marcus' on #firstName
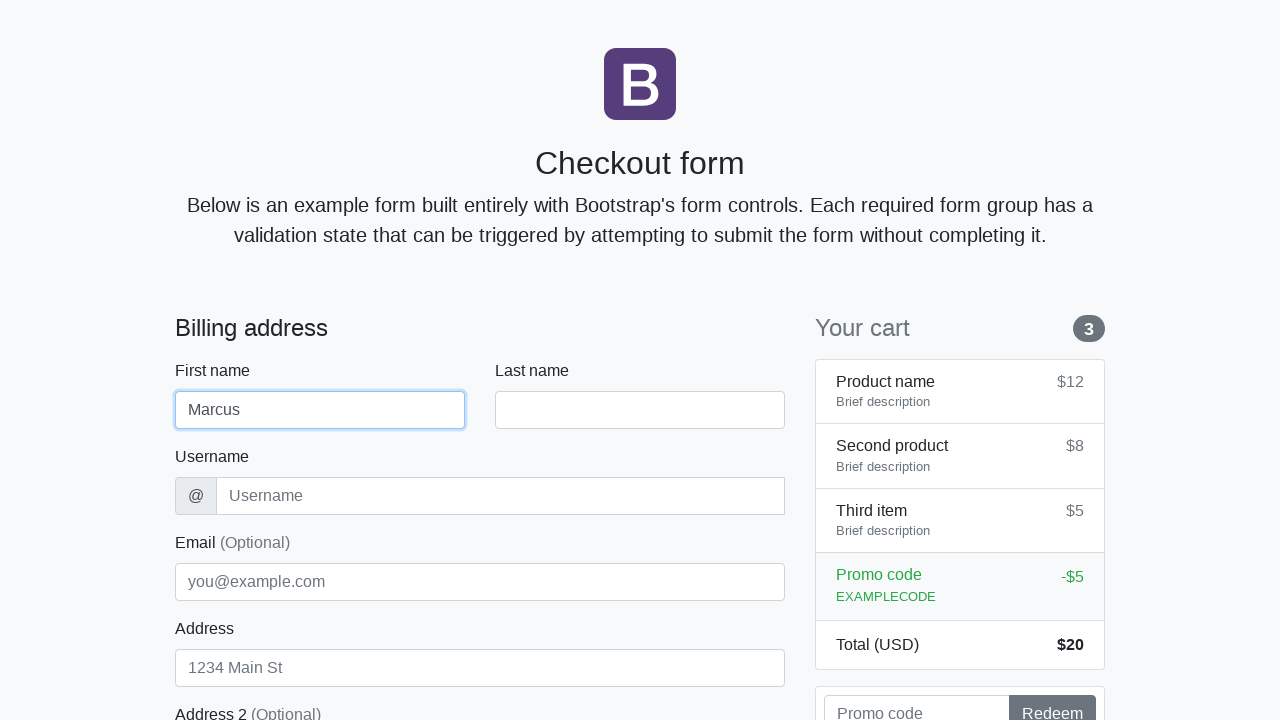

Filled last name field with 'Thompson' on #lastName
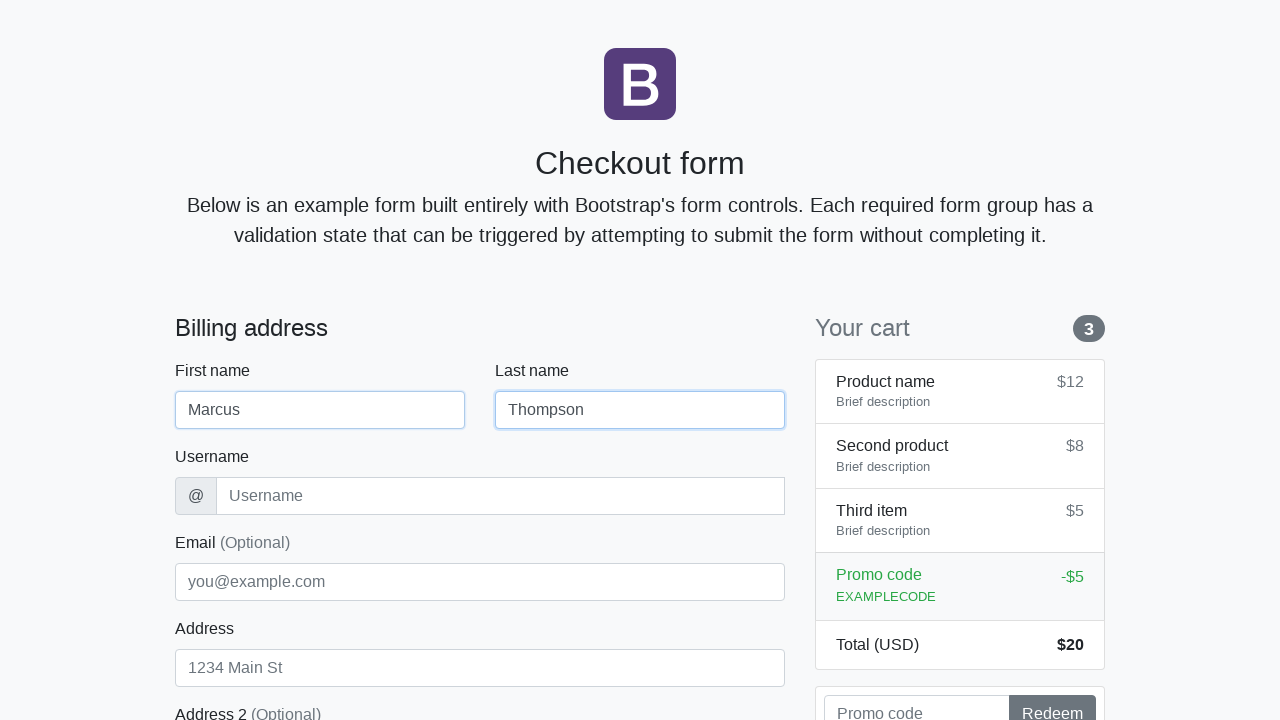

Filled username field with 'mthompson42' on #username
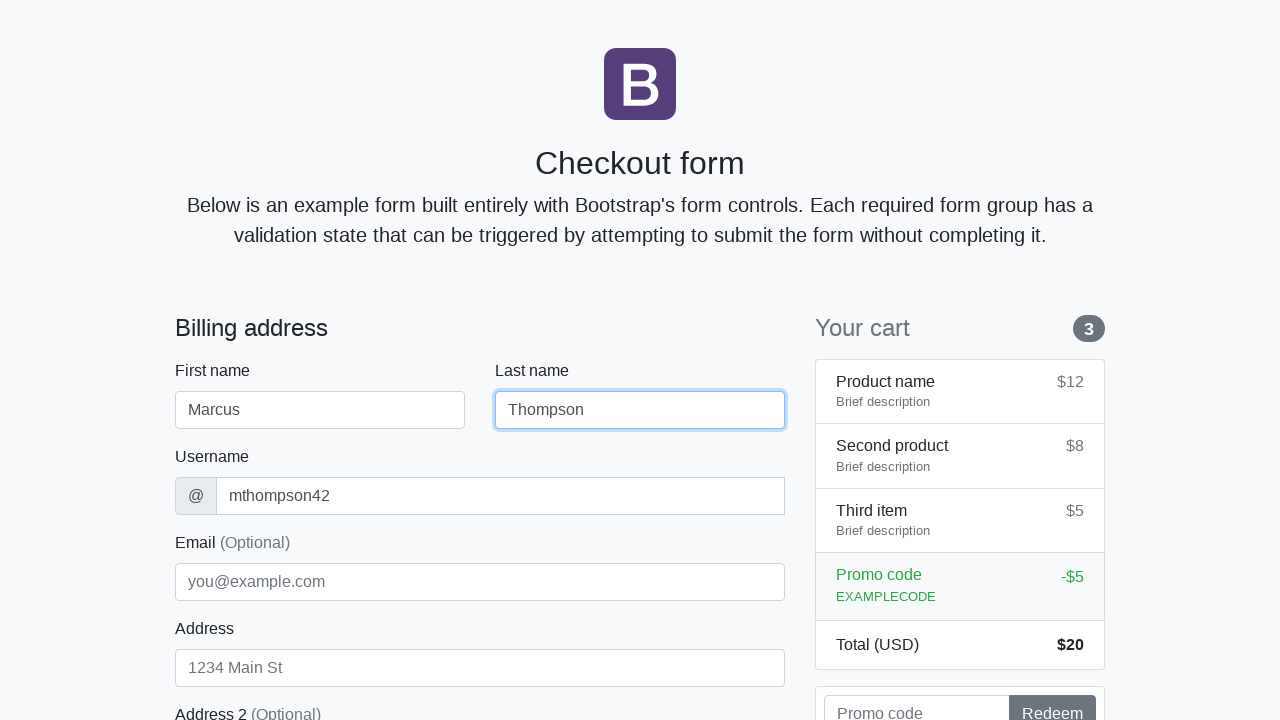

Filled address field with 'Oak Avenue 123' on #address
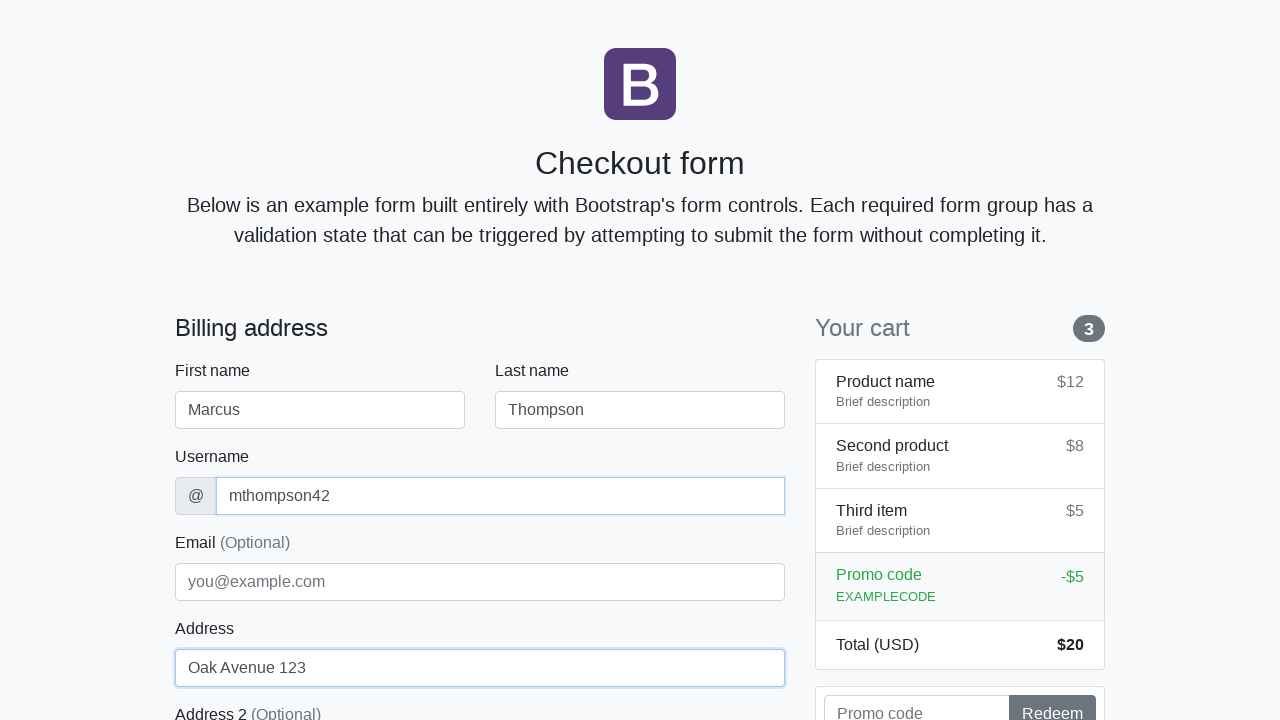

Filled email field with 'marcus.thompson@example.com' on #email
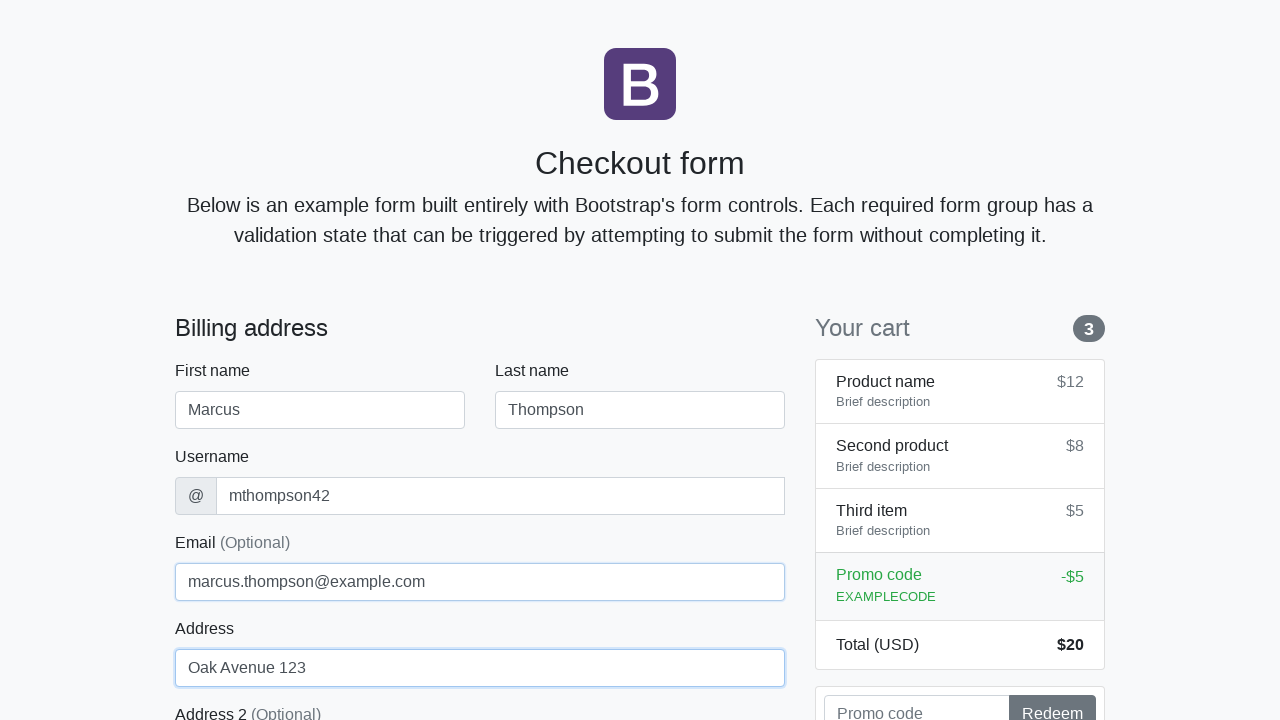

Selected 'United States' from country dropdown on #country
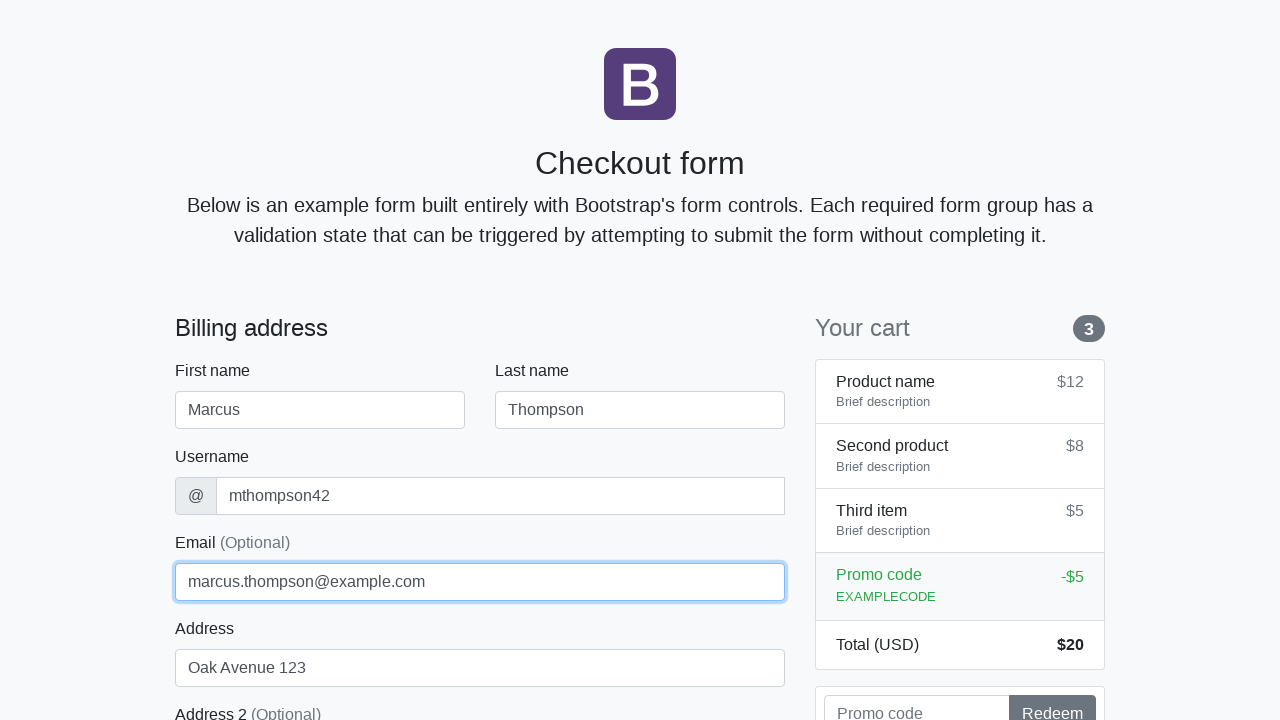

Selected 'California' from state dropdown on #state
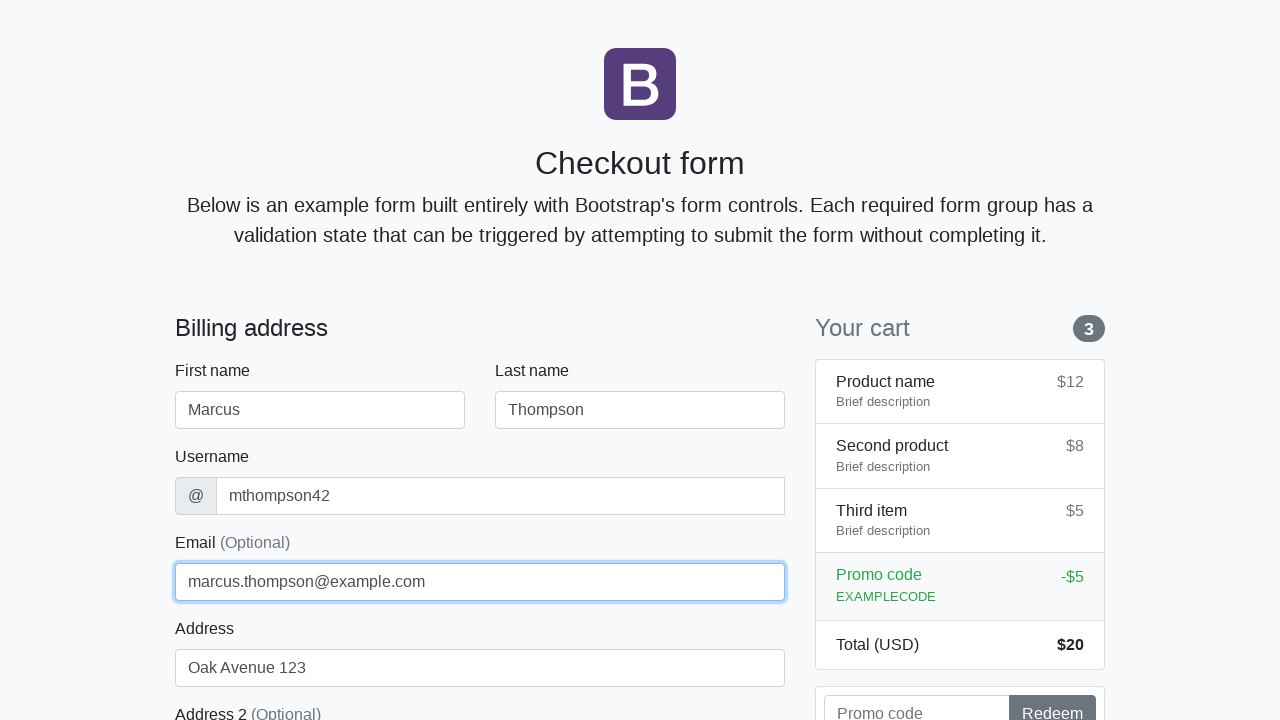

Filled zip code field with '94102' on #zip
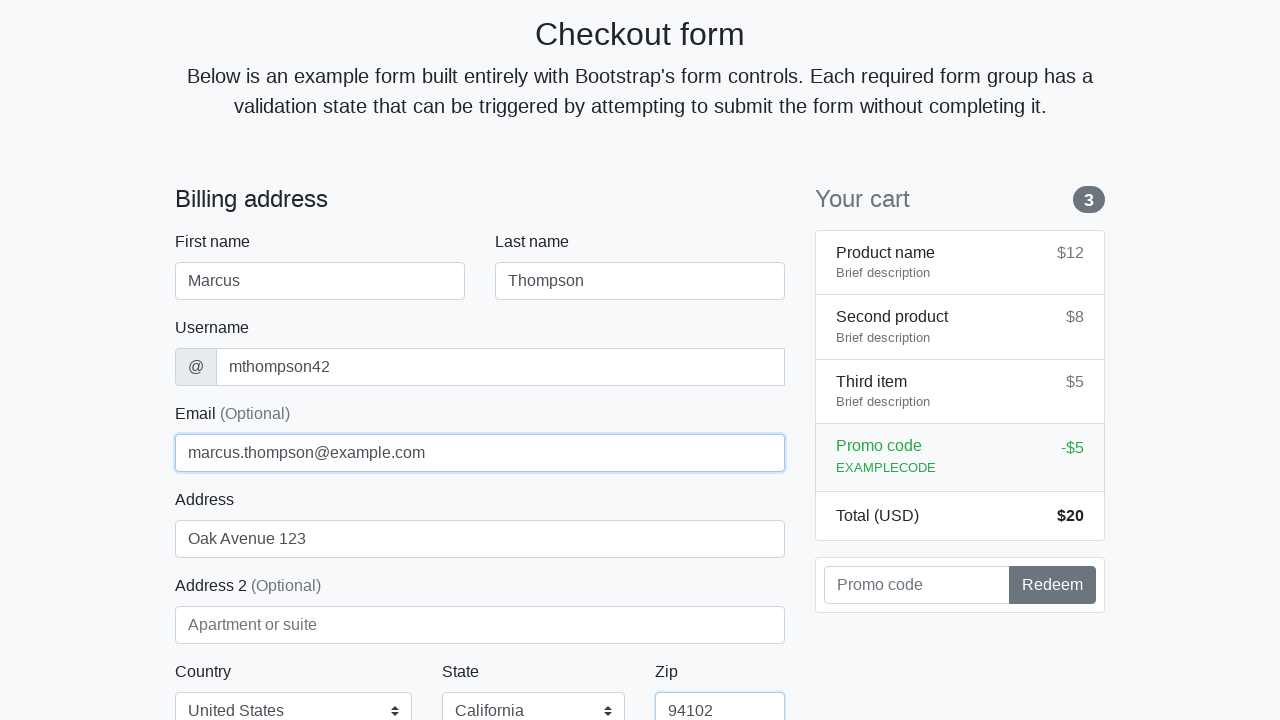

Filled credit card name field with 'Marcus Thompson' on #cc-name
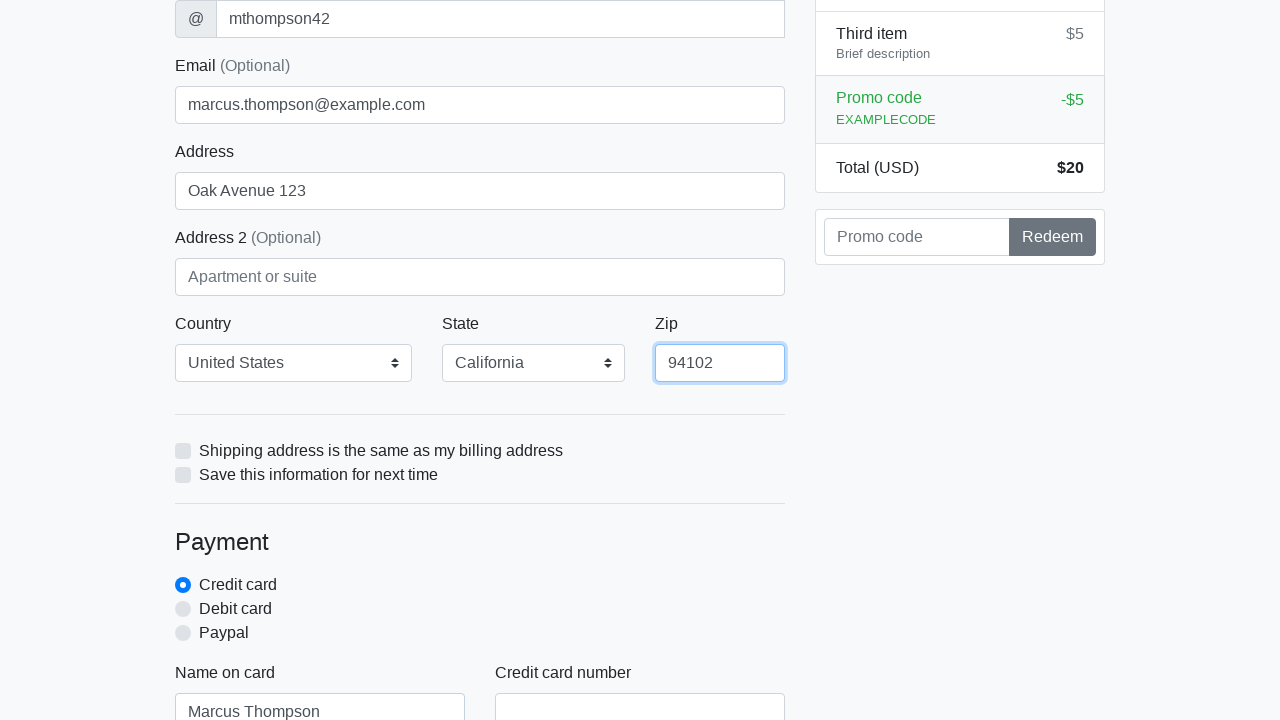

Filled credit card number field with '4532015112830366' on #cc-number
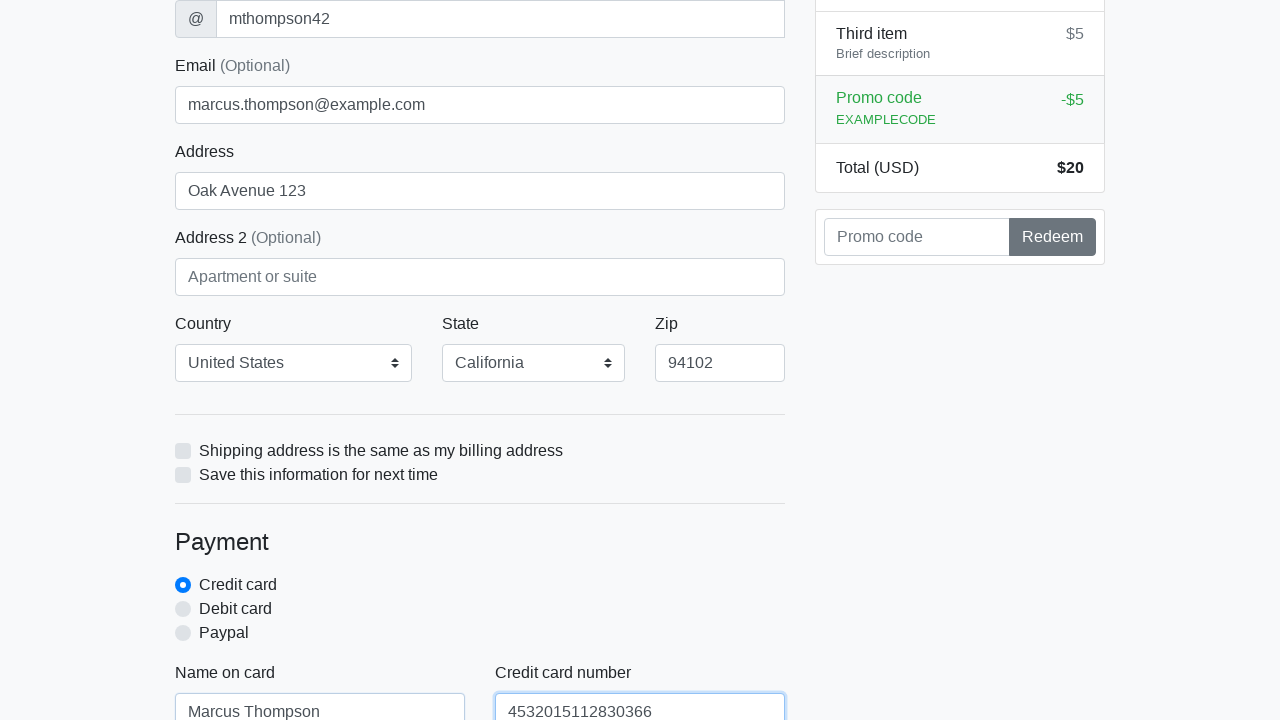

Filled credit card expiration field with '12/2025' on #cc-expiration
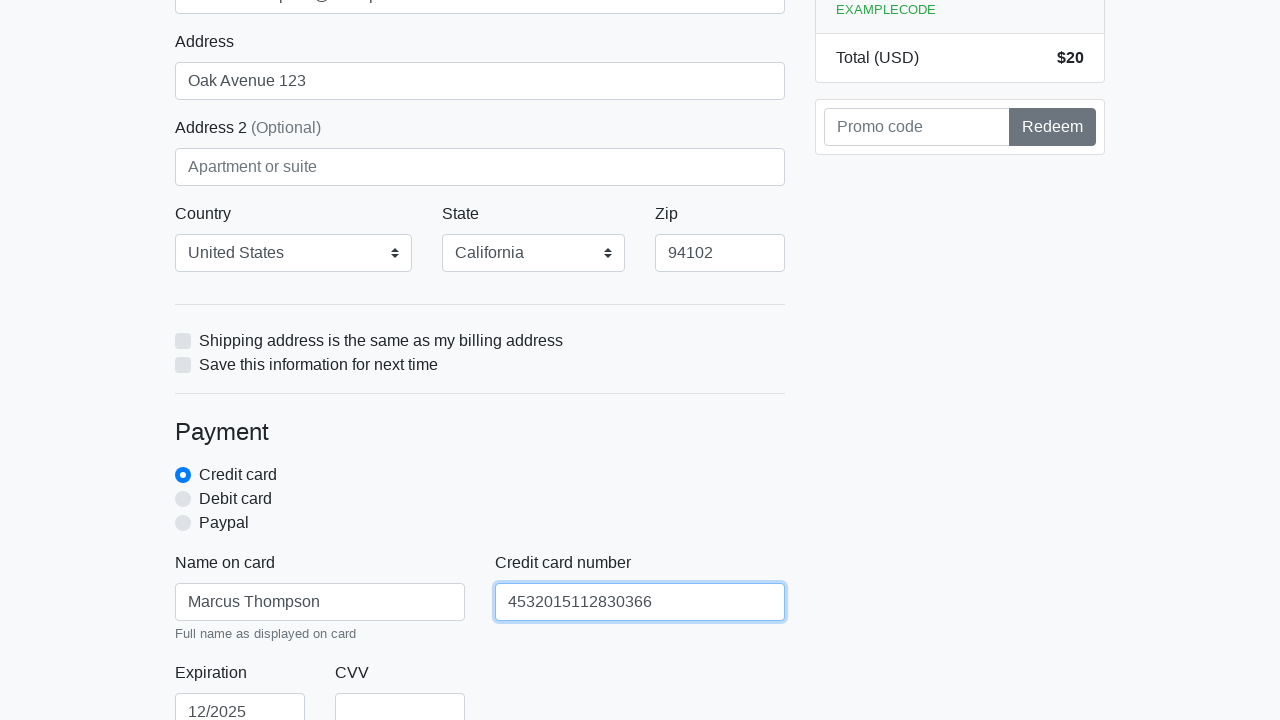

Filled CVV field with '456' on #cc-cvv
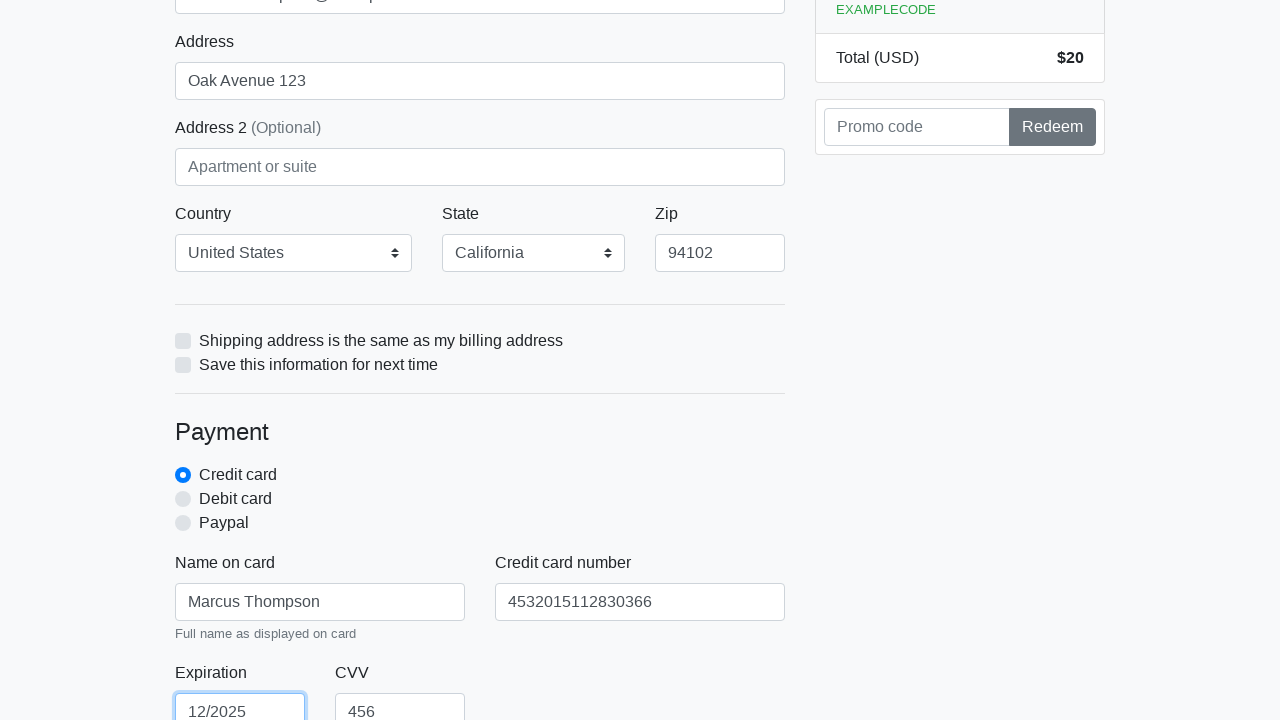

Clicked the form submit button to complete checkout at (480, 500) on xpath=/html/body/div/div[2]/div[2]/form/button
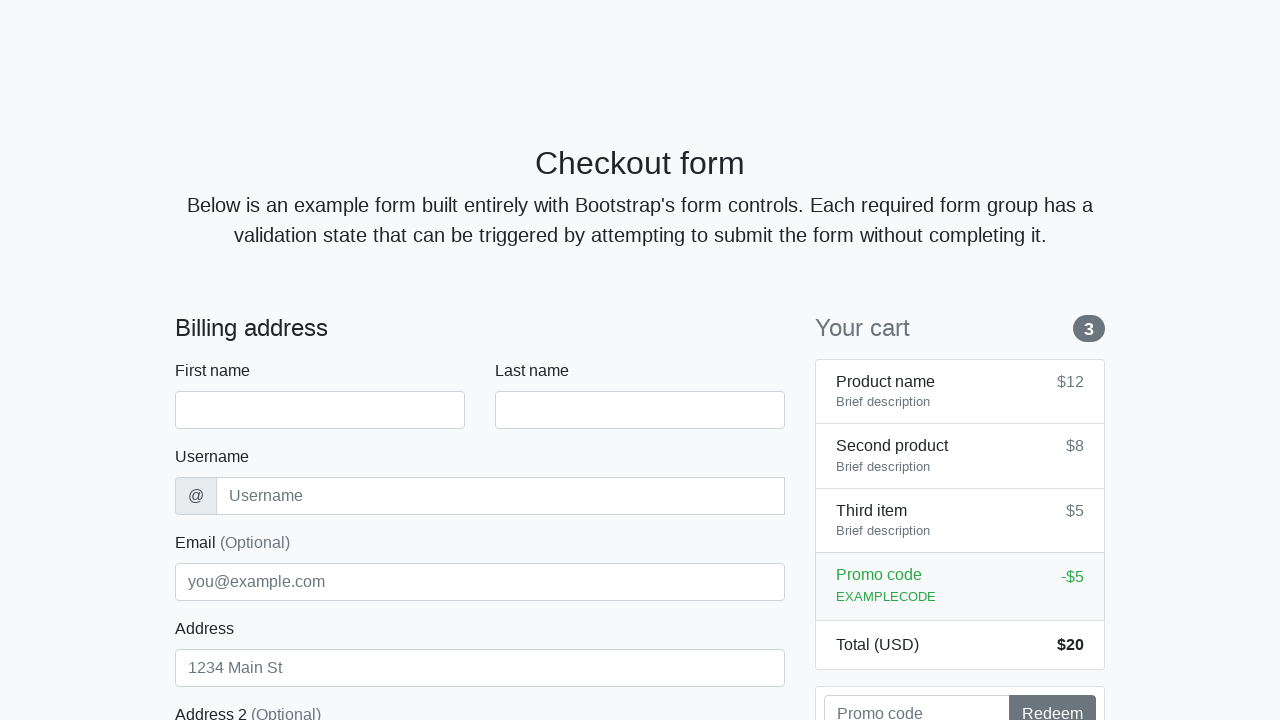

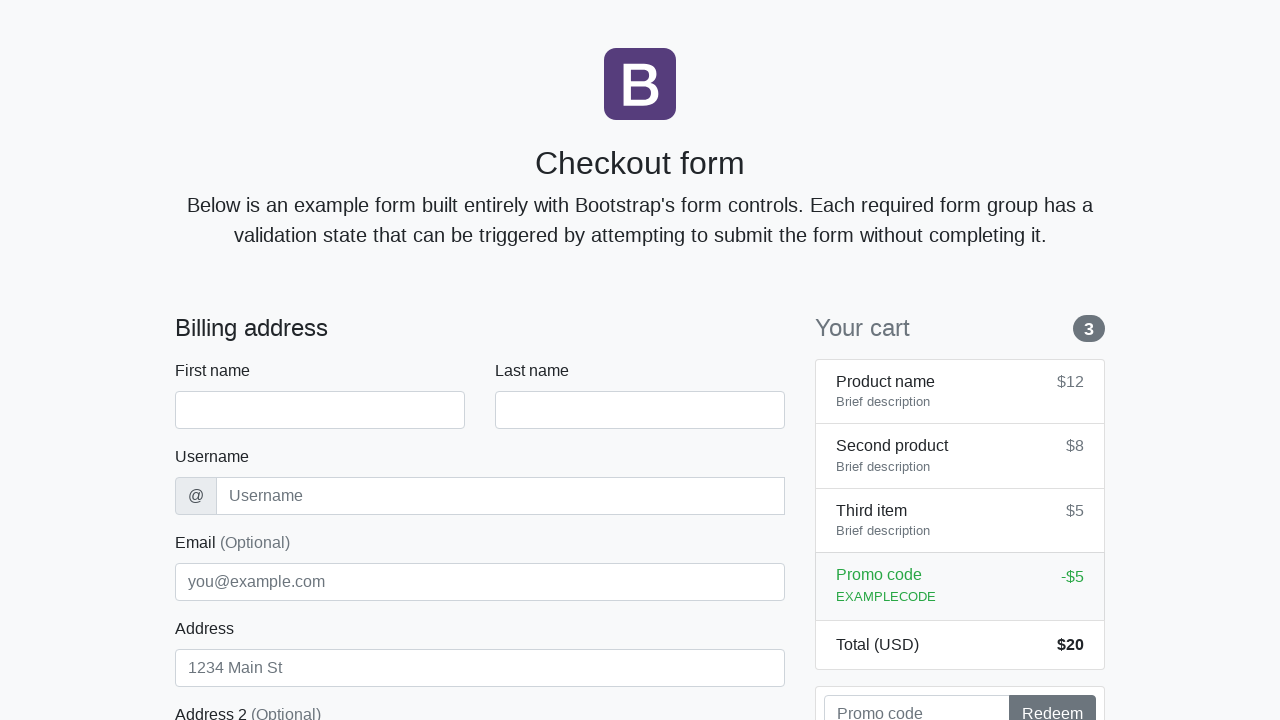